Tests login form validation by leaving both email and password fields empty and attempting to submit

Starting URL: https://shoppster.rs

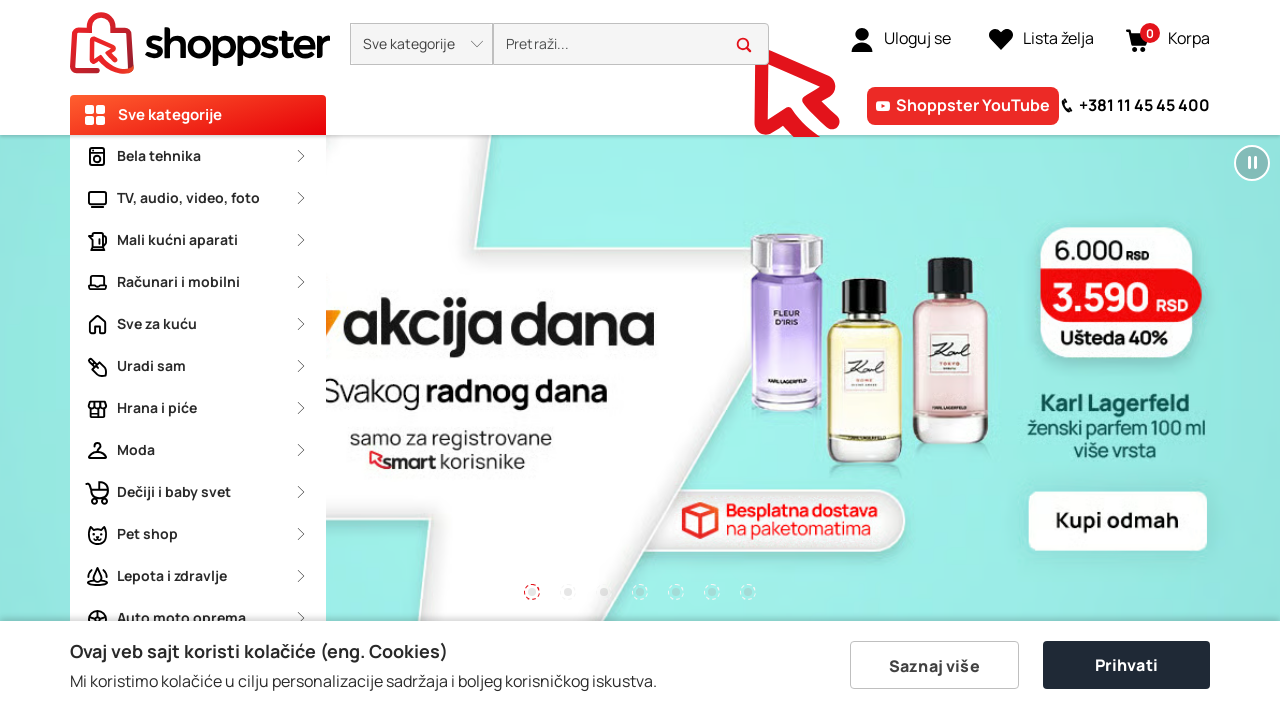

Clicked on login link at (900, 39) on [data-cy="mini-login-link"]
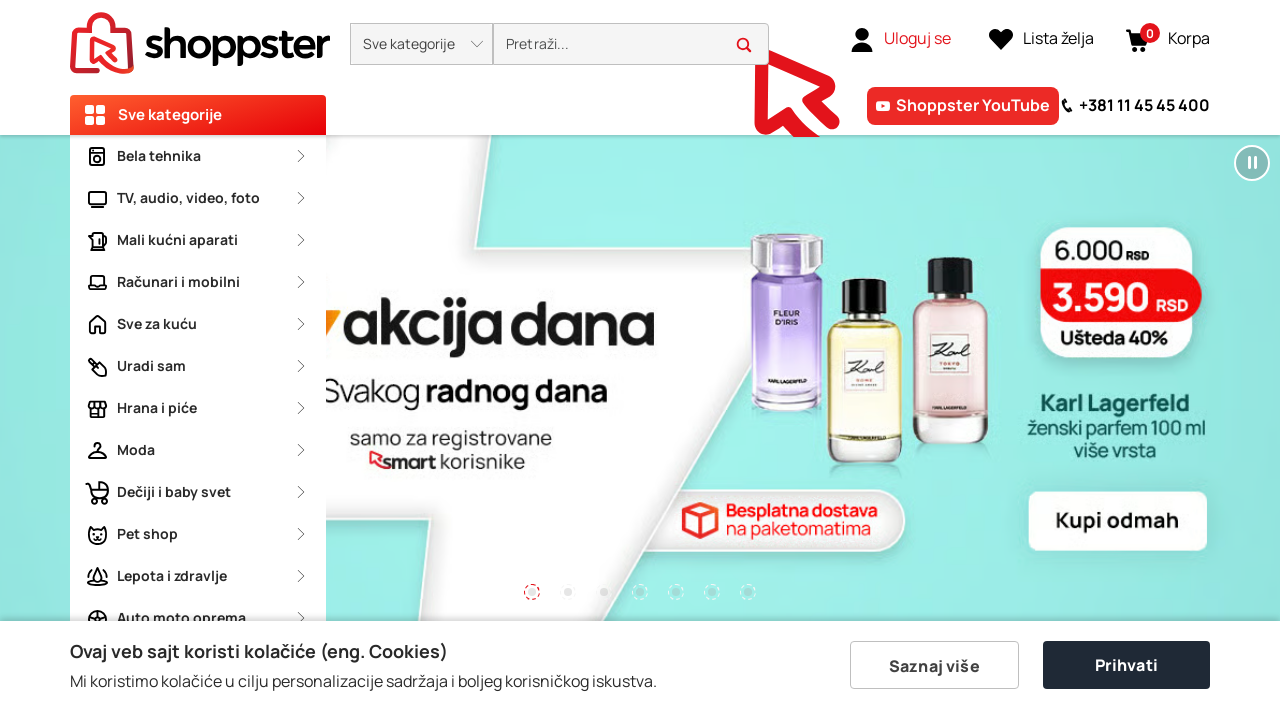

Login button appeared on the page
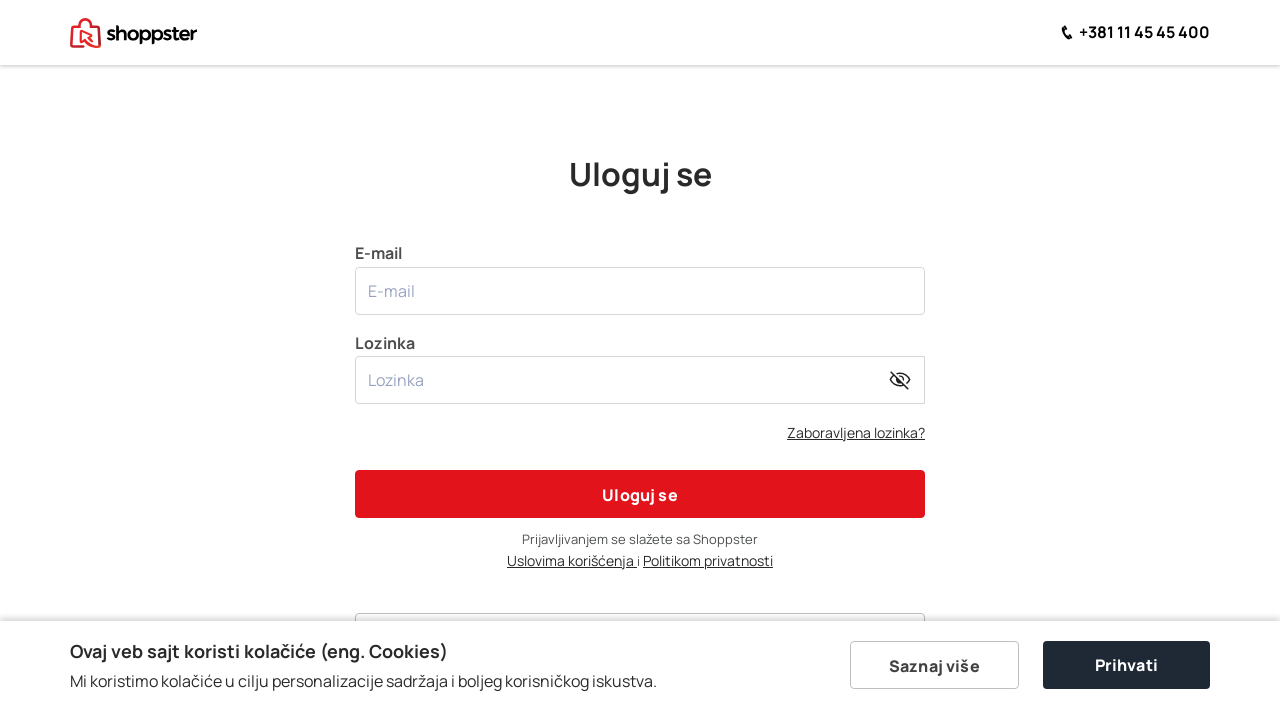

Clicked login button with empty email and password fields at (640, 494) on xpath=//button[text()=' Uloguj se ']
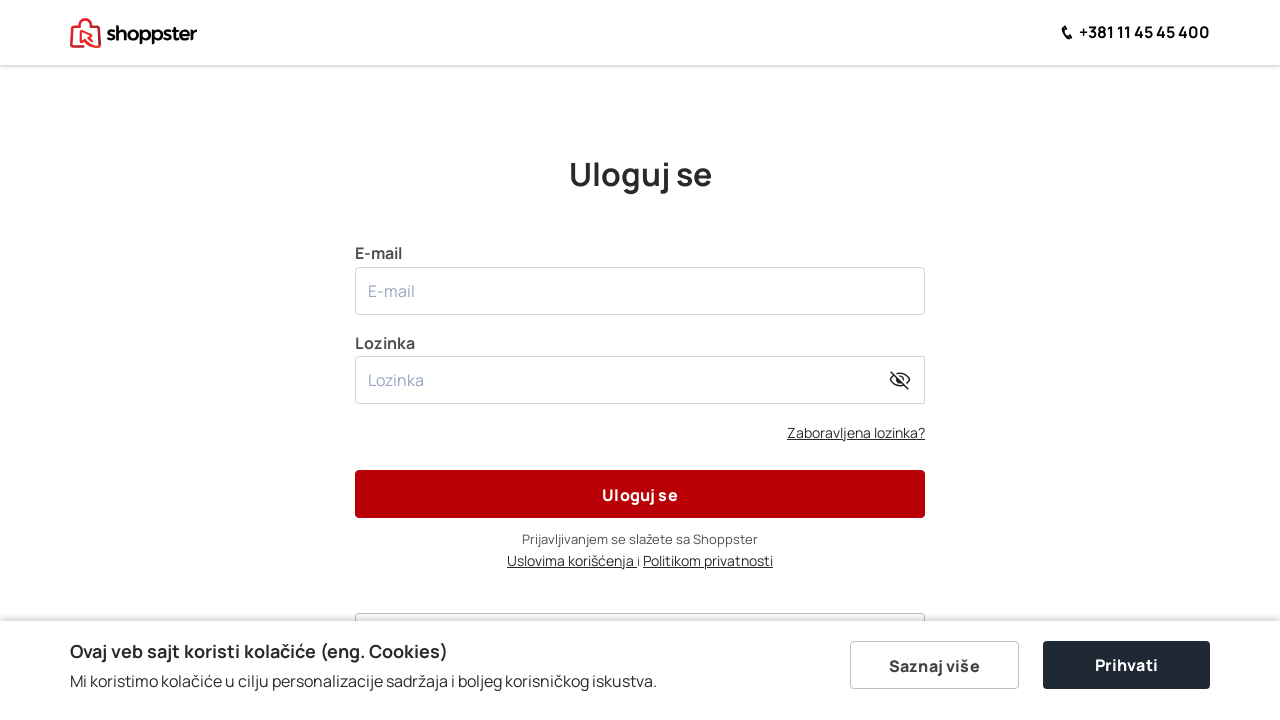

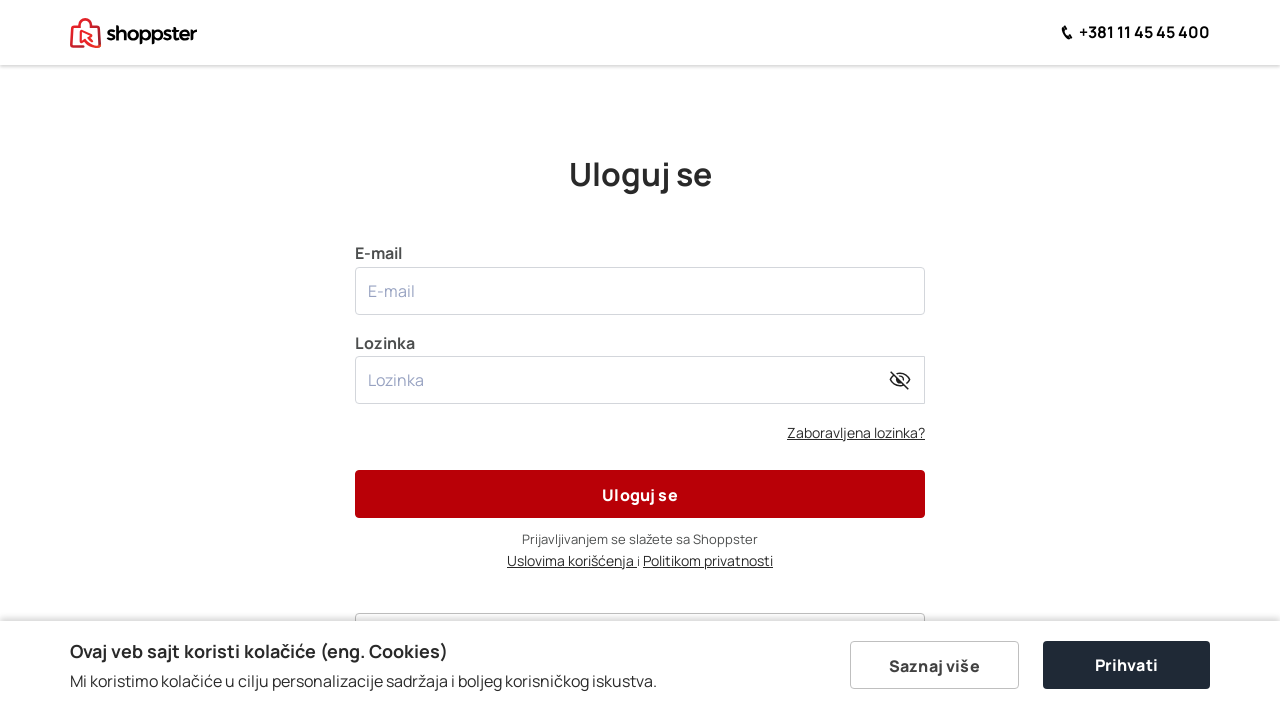